Tests a practice form by filling email, password, and name fields, clicking a checkbox, submitting the form, and verifying a success message is displayed

Starting URL: https://rahulshettyacademy.com/angularpractice/

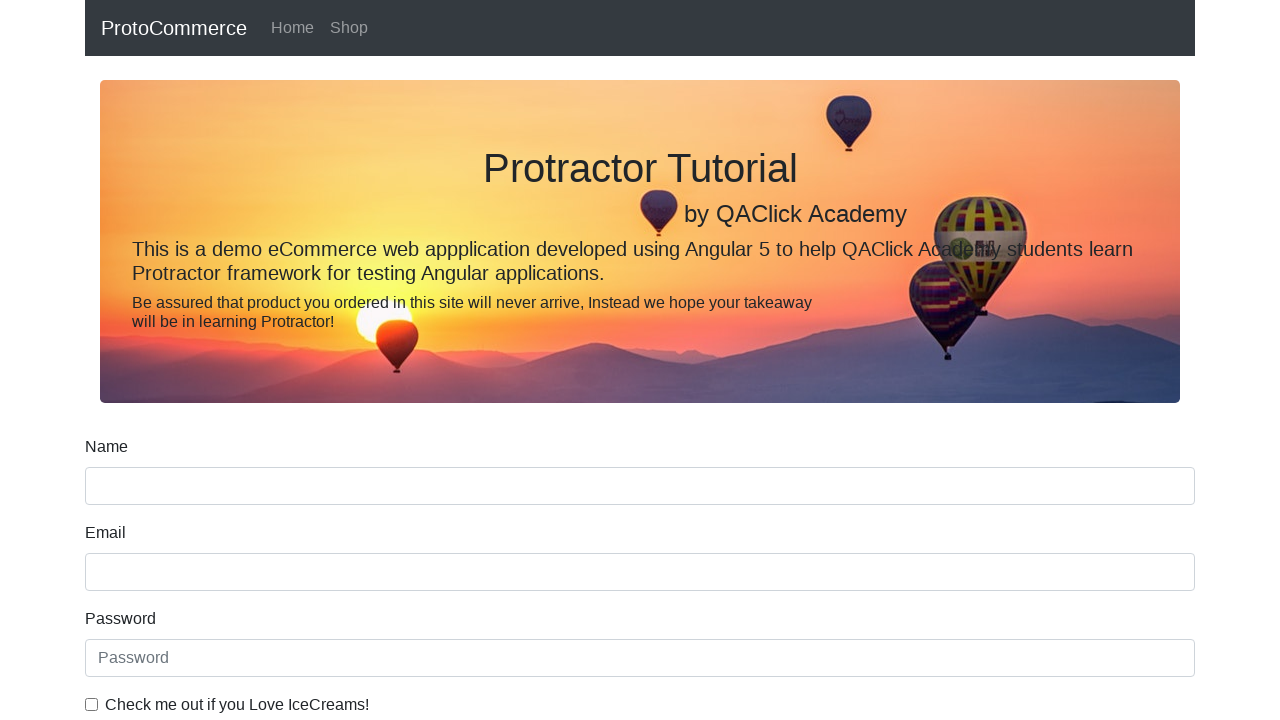

Filled email field with 'testuser847@example.com' on input[name='email']
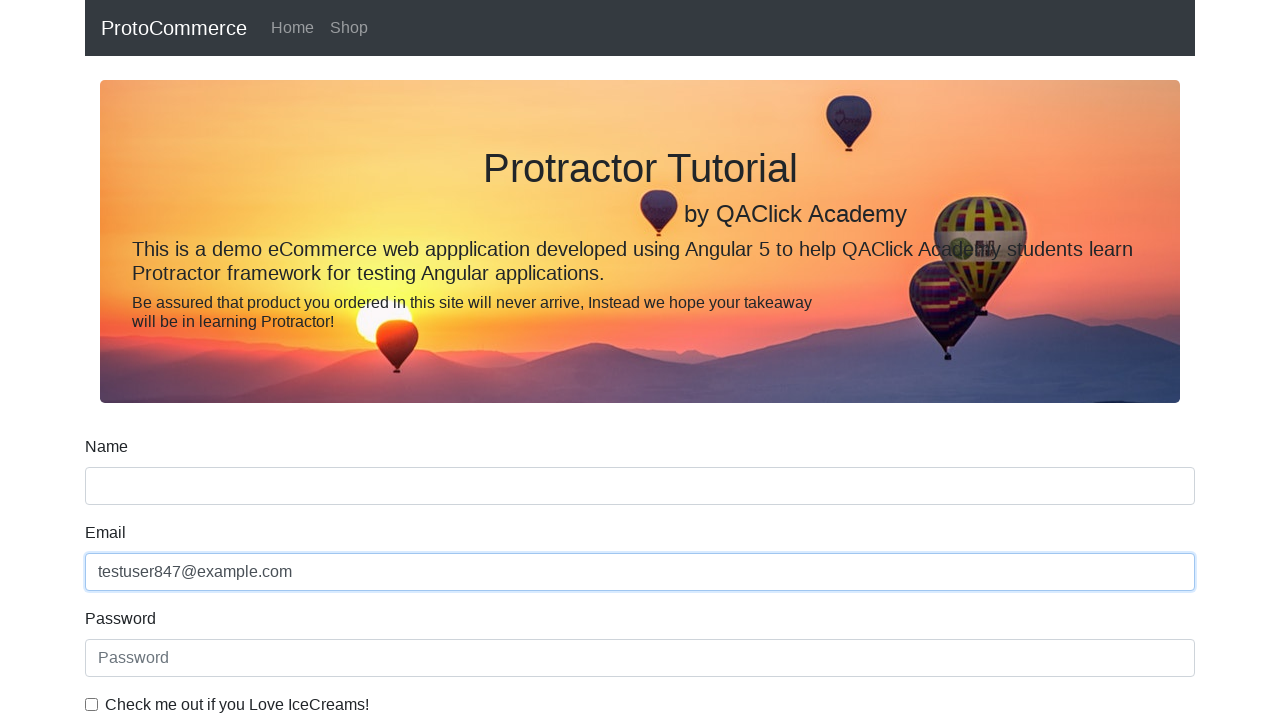

Filled password field with 'SecurePass456!' on #exampleInputPassword1
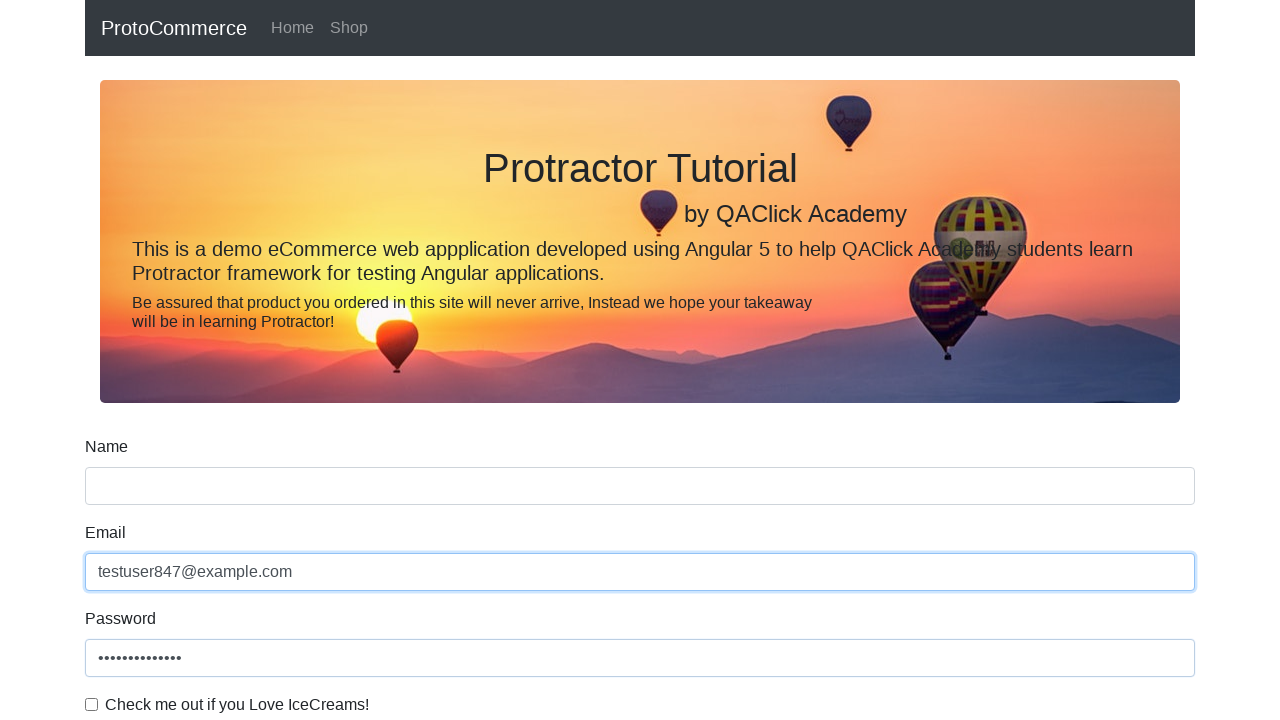

Clicked checkbox to agree to terms at (92, 704) on #exampleCheck1
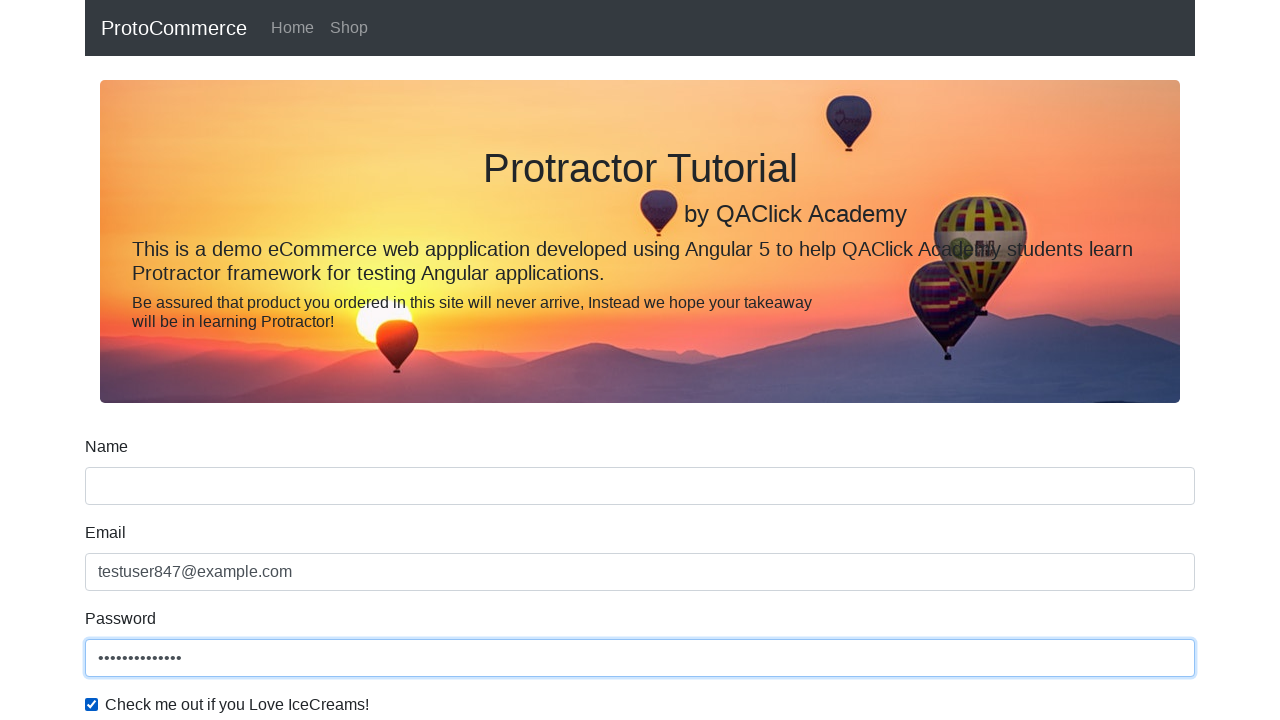

Clicked submit button to submit form at (123, 491) on input[type='submit']
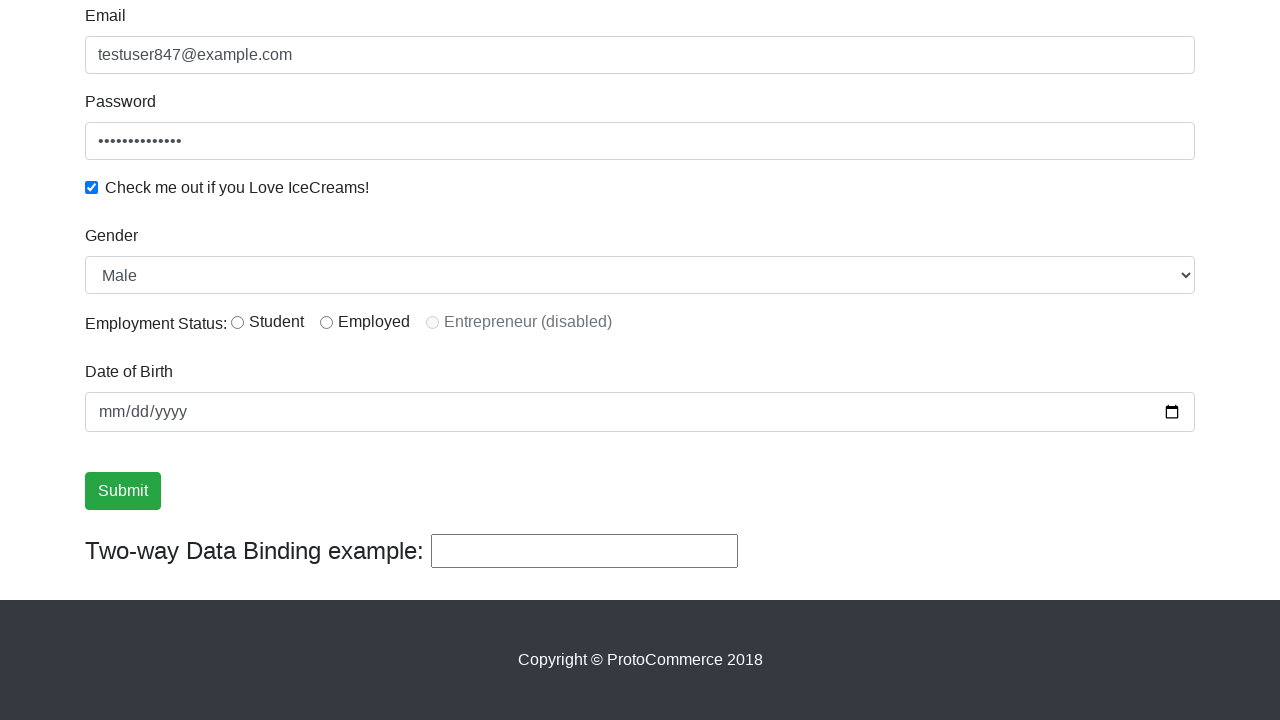

Success message appeared on page
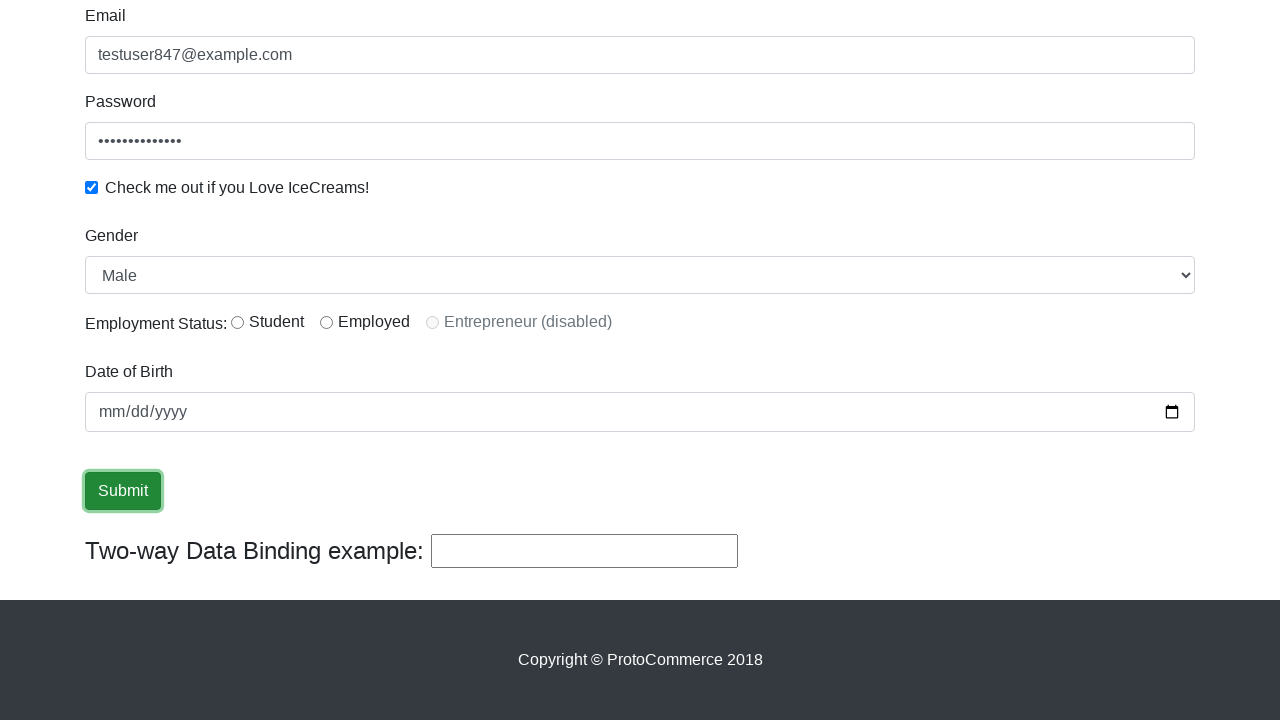

Verified success message contains 'Success' text
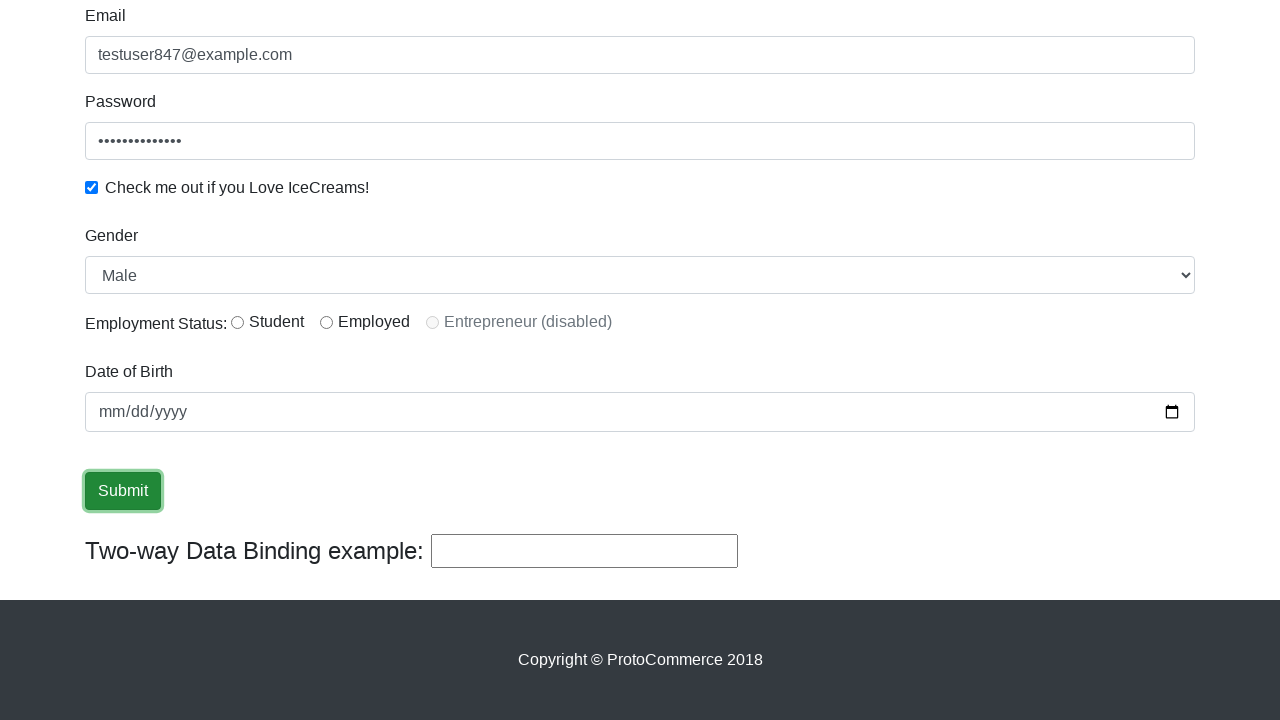

Filled name field with 'Marcus Thompson' on input[name='name']
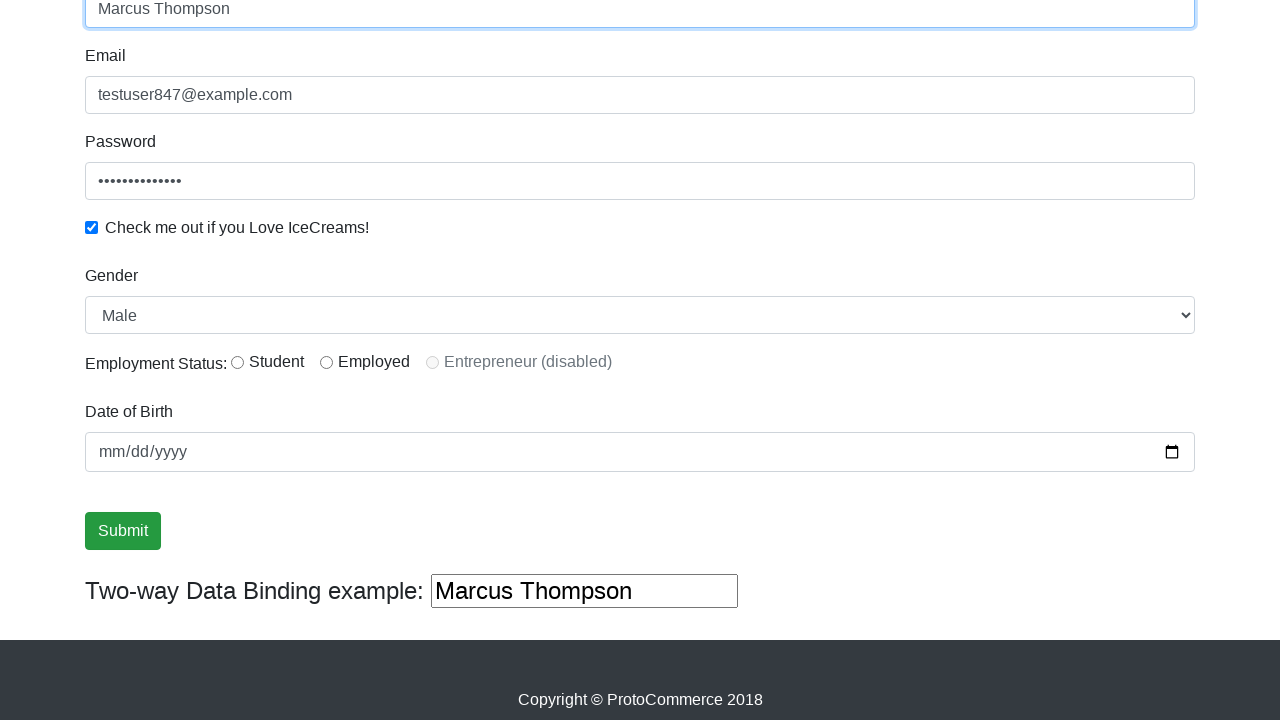

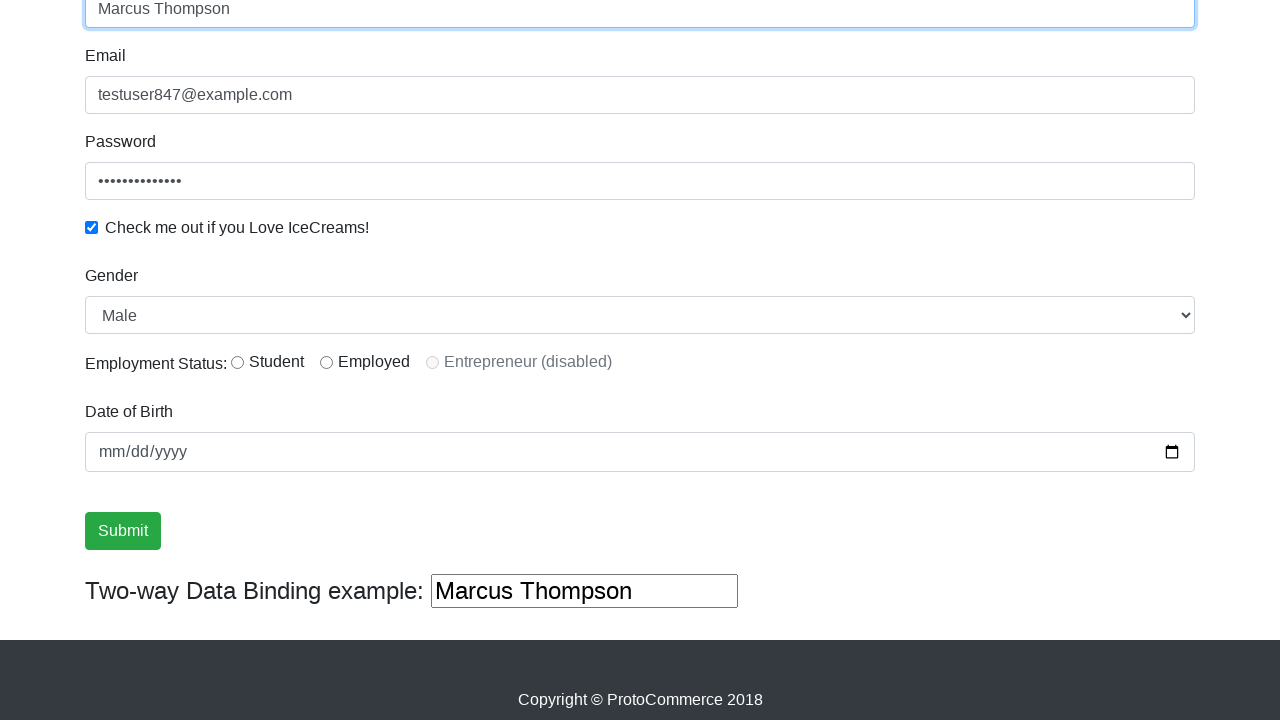